Tests dynamic loading by clicking a button and waiting for hidden content to become visible, then verifying the text appears correctly

Starting URL: https://the-internet.herokuapp.com/dynamic_loading/1

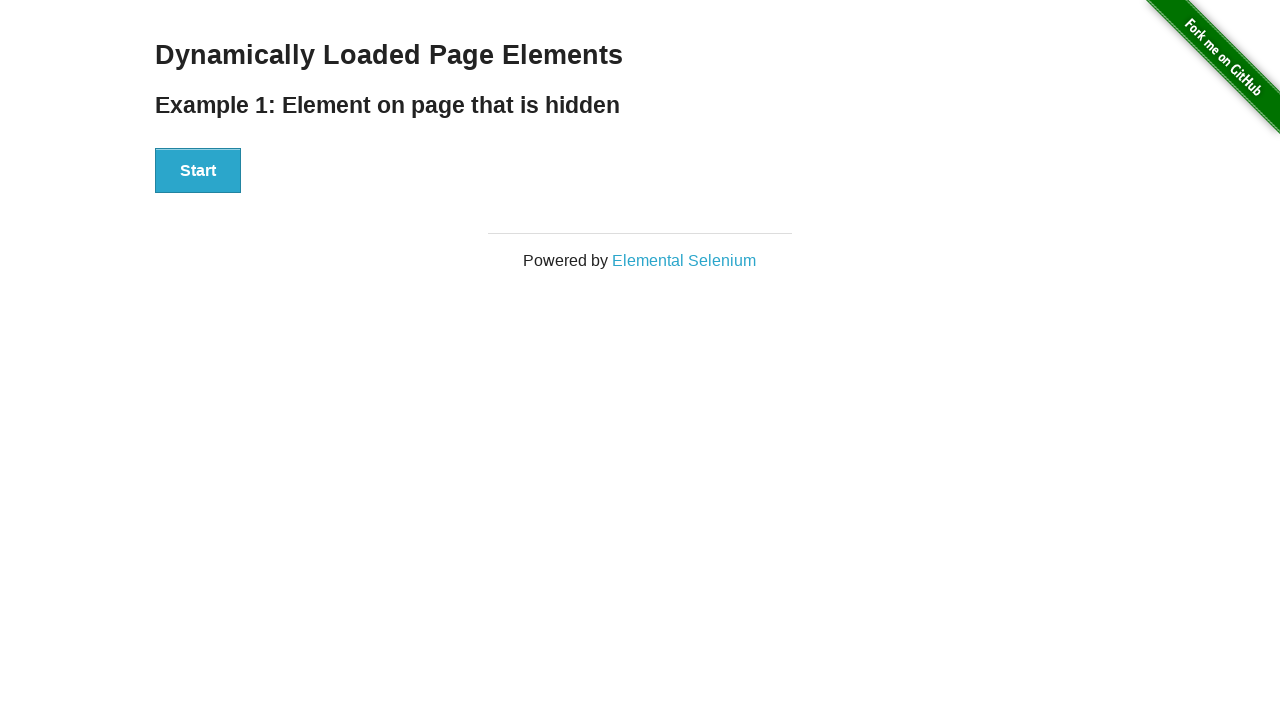

Clicked Start button to trigger dynamic loading at (198, 171) on xpath=//*[@id="start"]/button
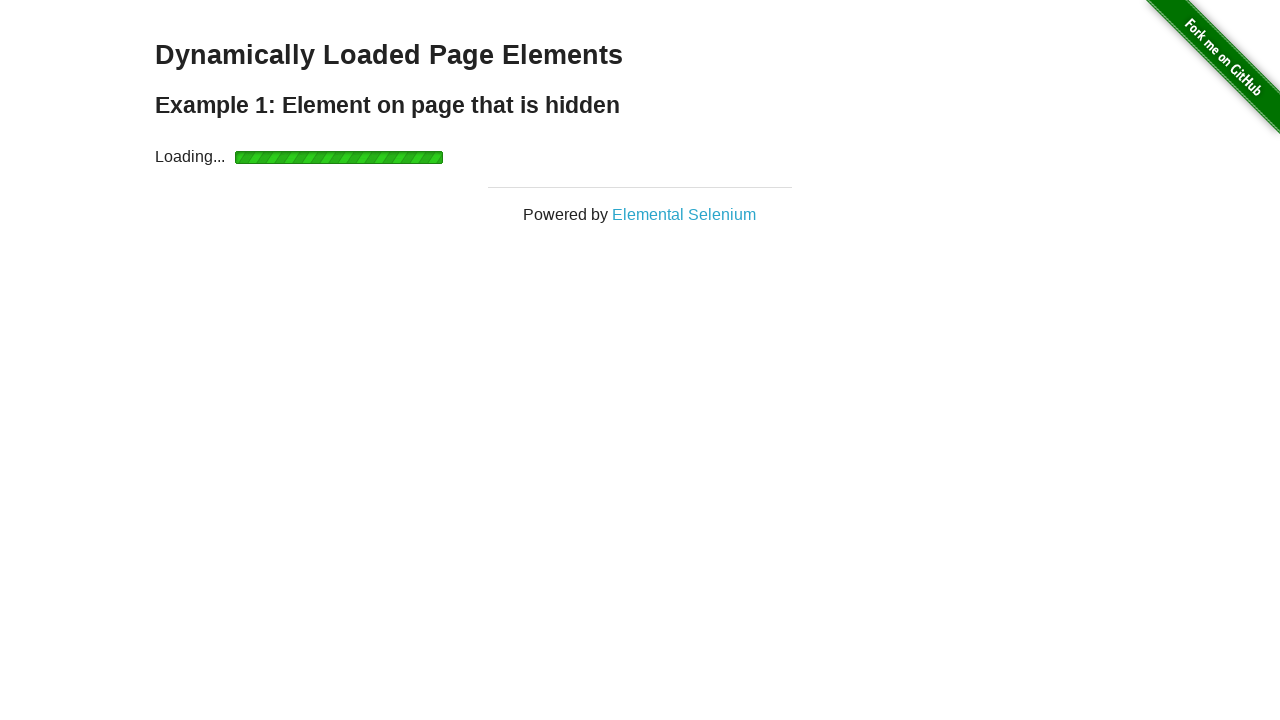

Waited for hidden content to become visible
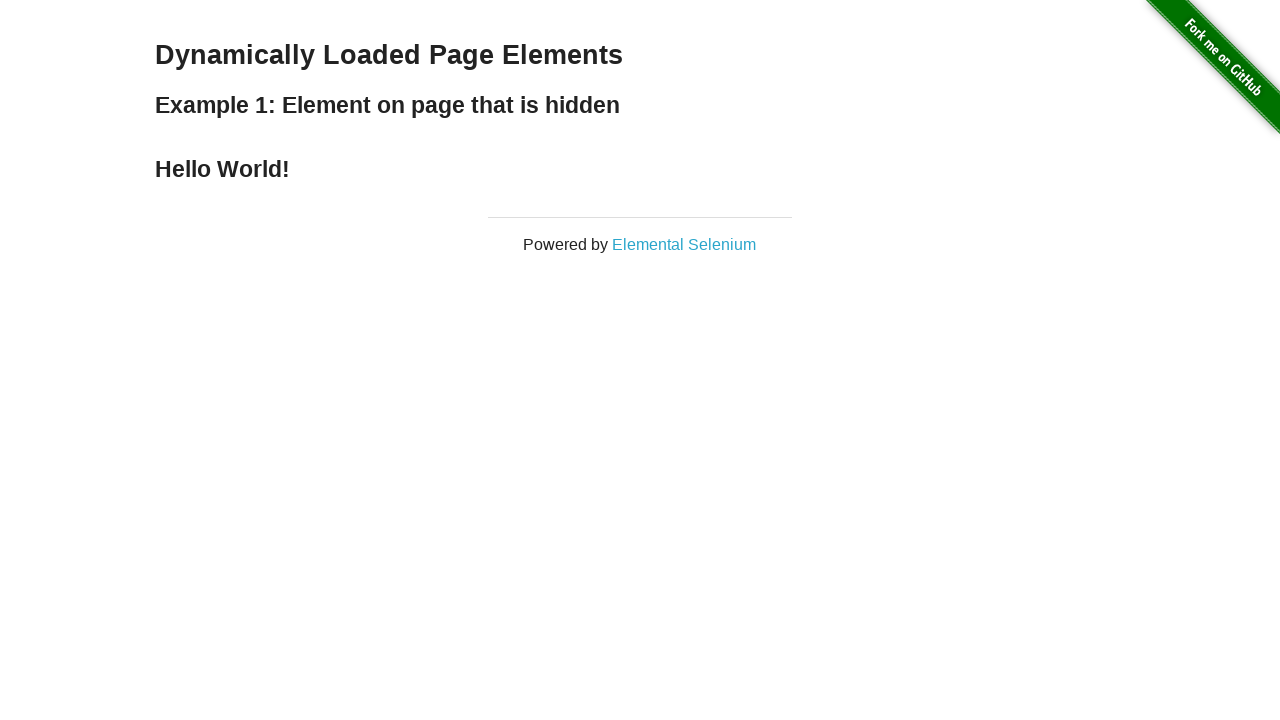

Located the finish heading element
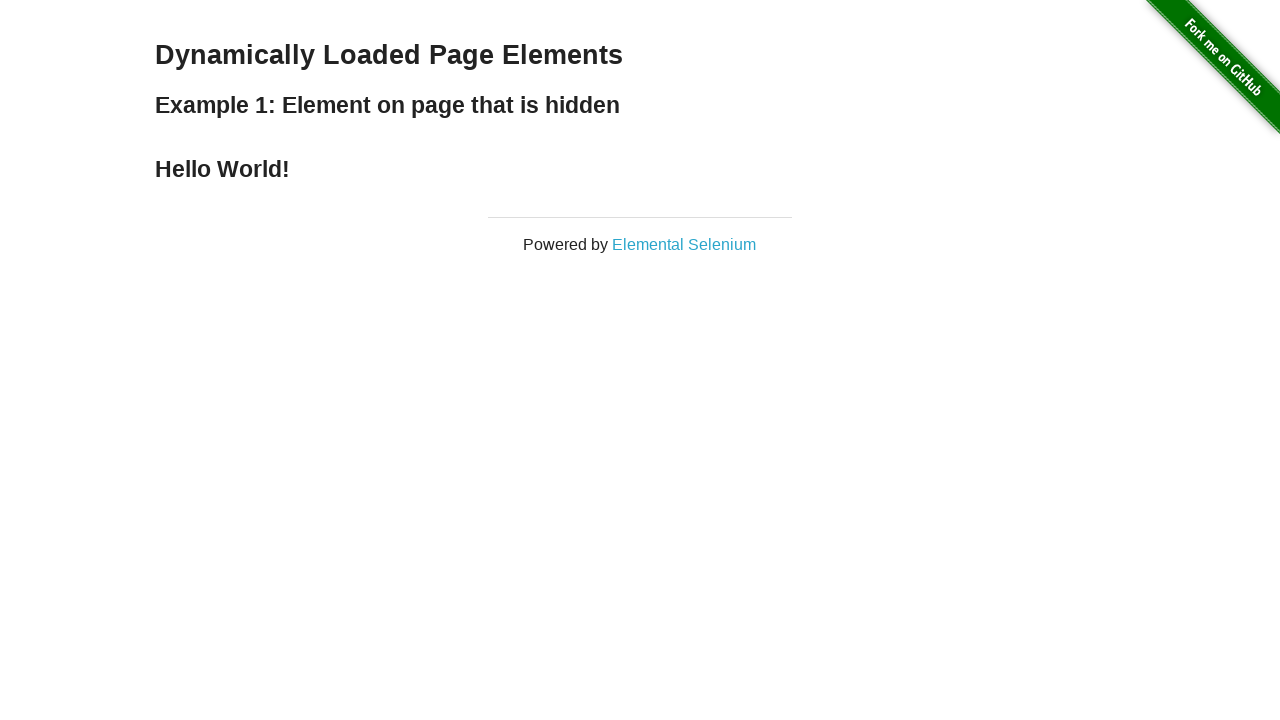

Verified that the heading text matches 'Hello World!'
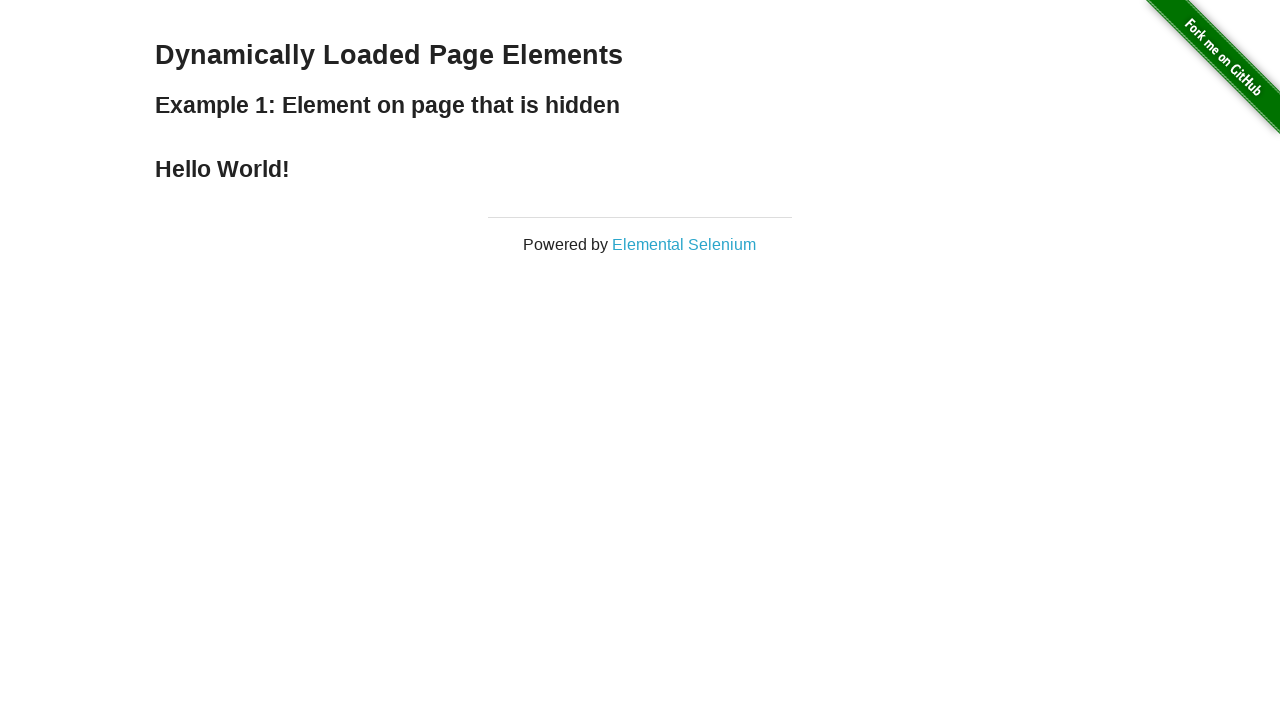

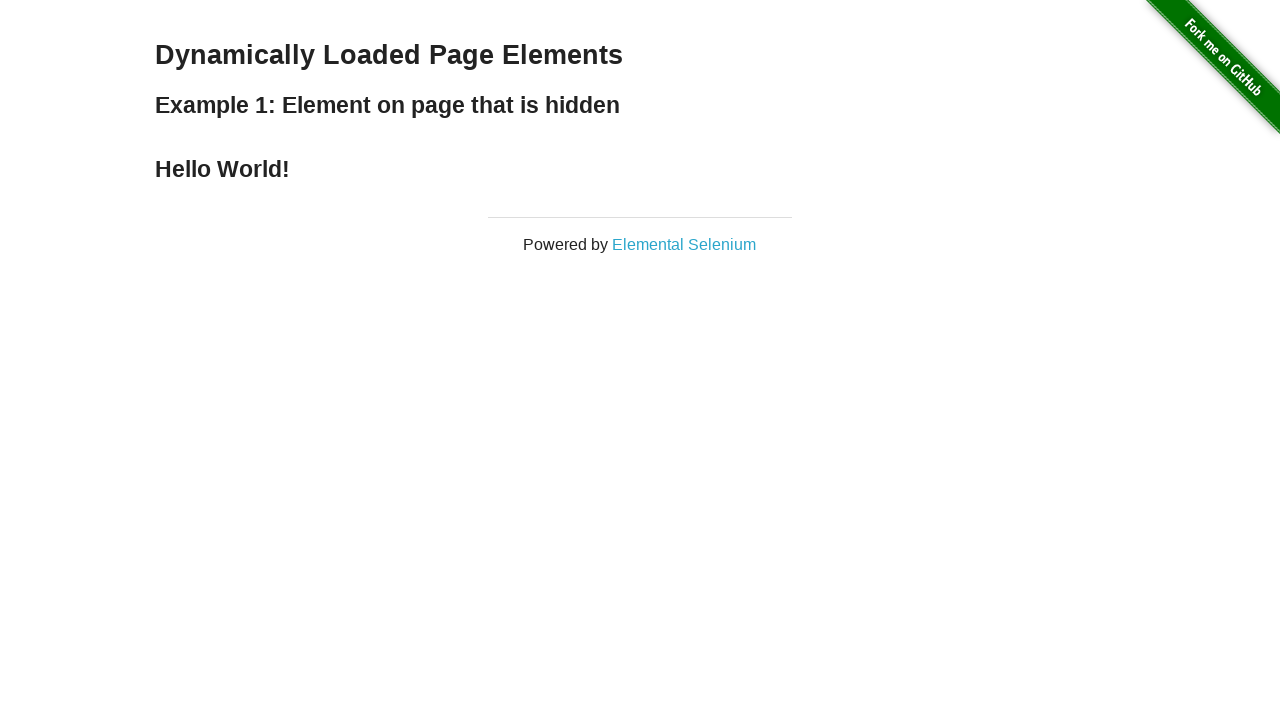